Tests marking all items as completed using the toggle-all checkbox

Starting URL: https://demo.playwright.dev/todomvc

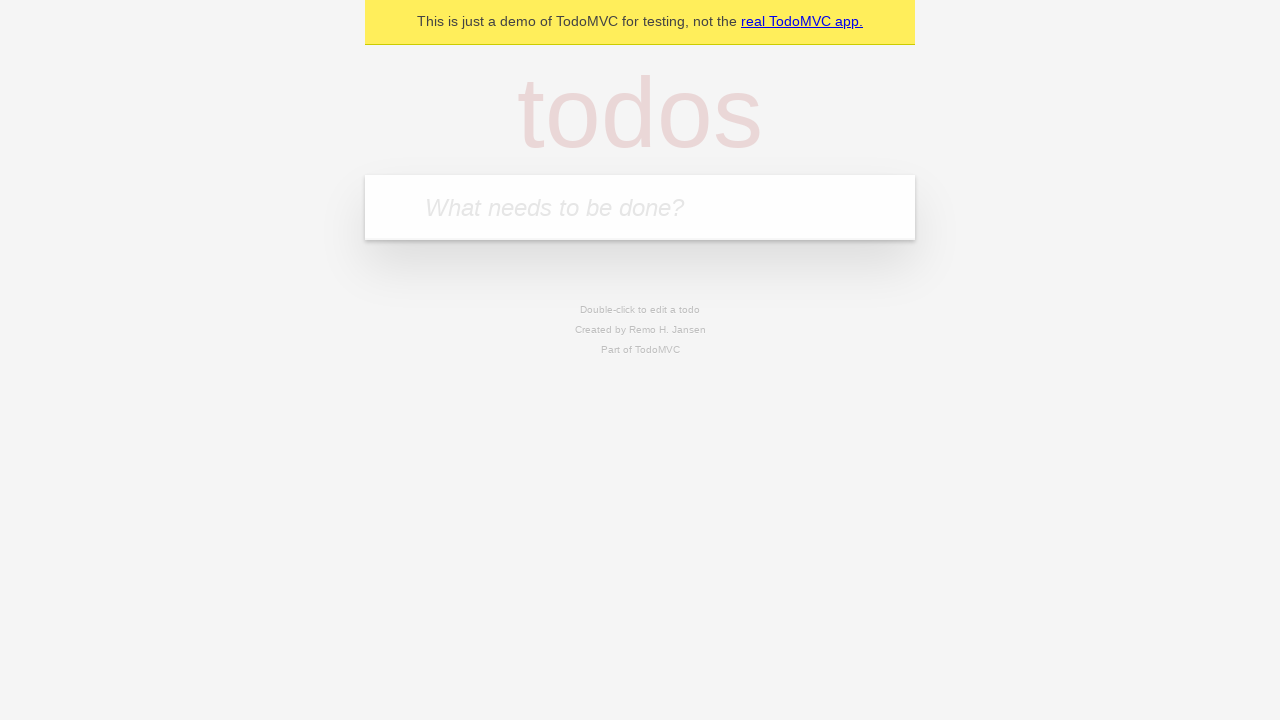

Filled new-todo input with 'buy some cheese' on .new-todo
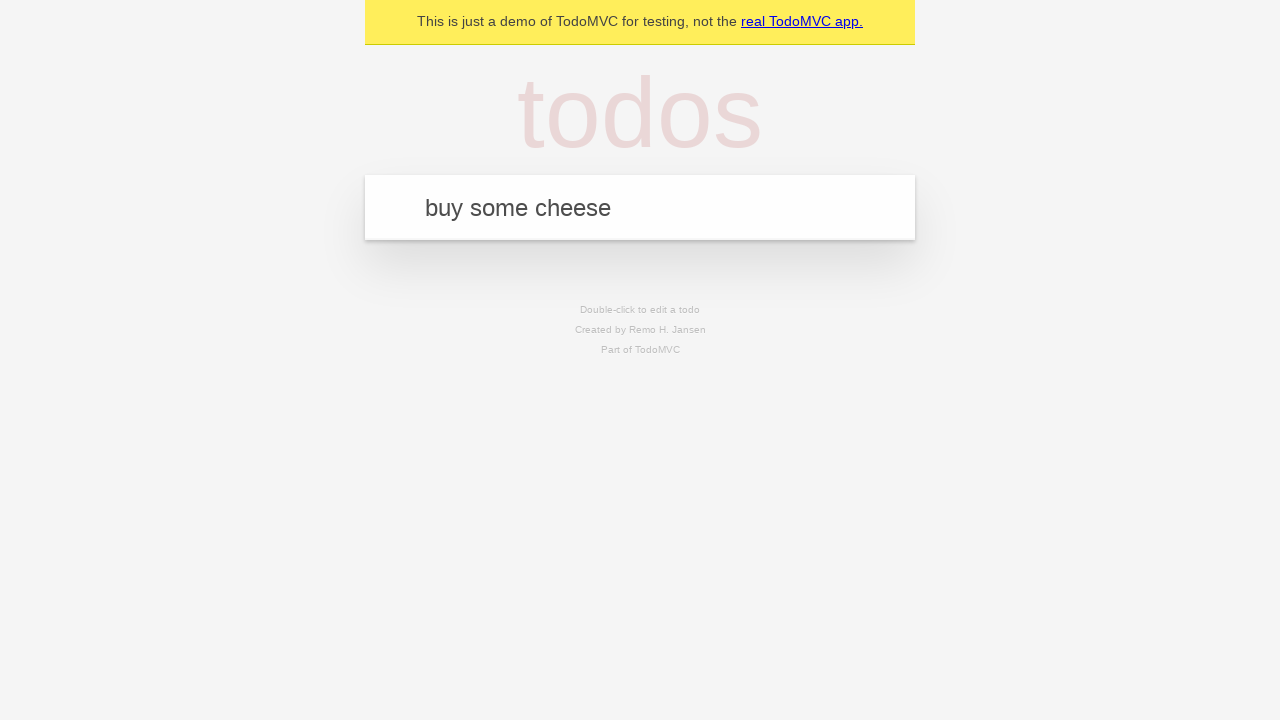

Pressed Enter to create first todo item on .new-todo
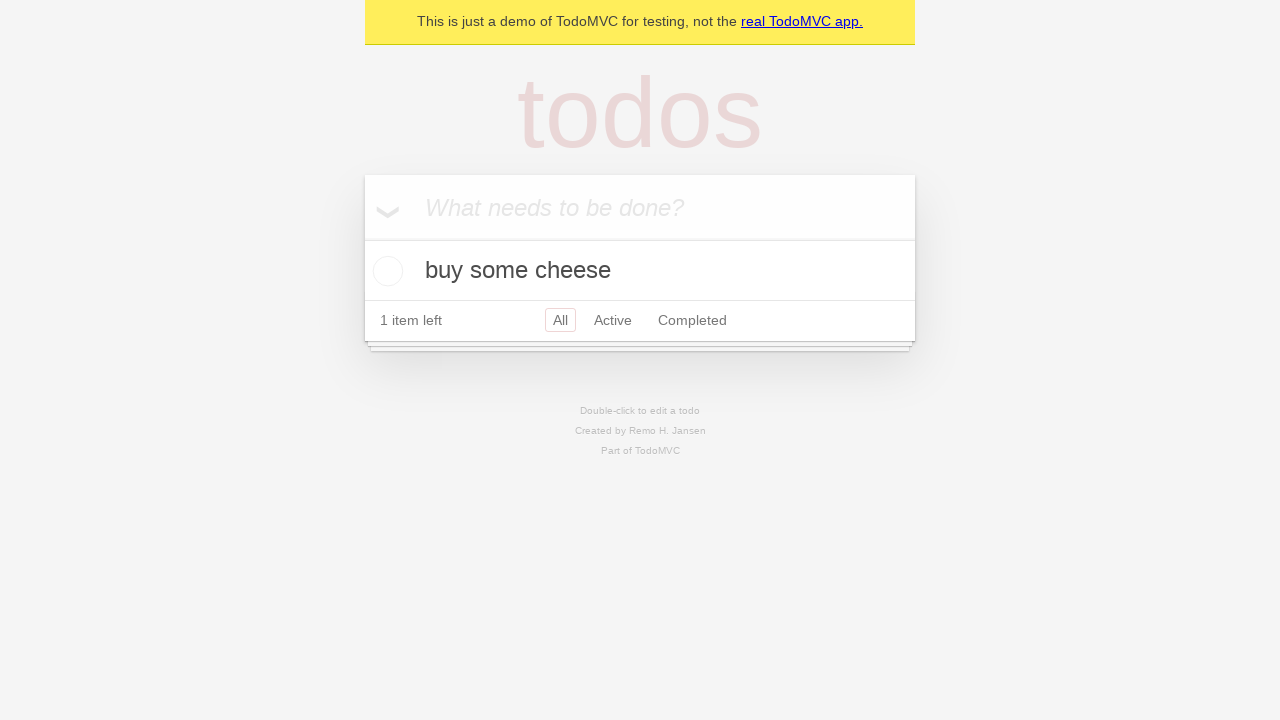

Filled new-todo input with 'feed the cat' on .new-todo
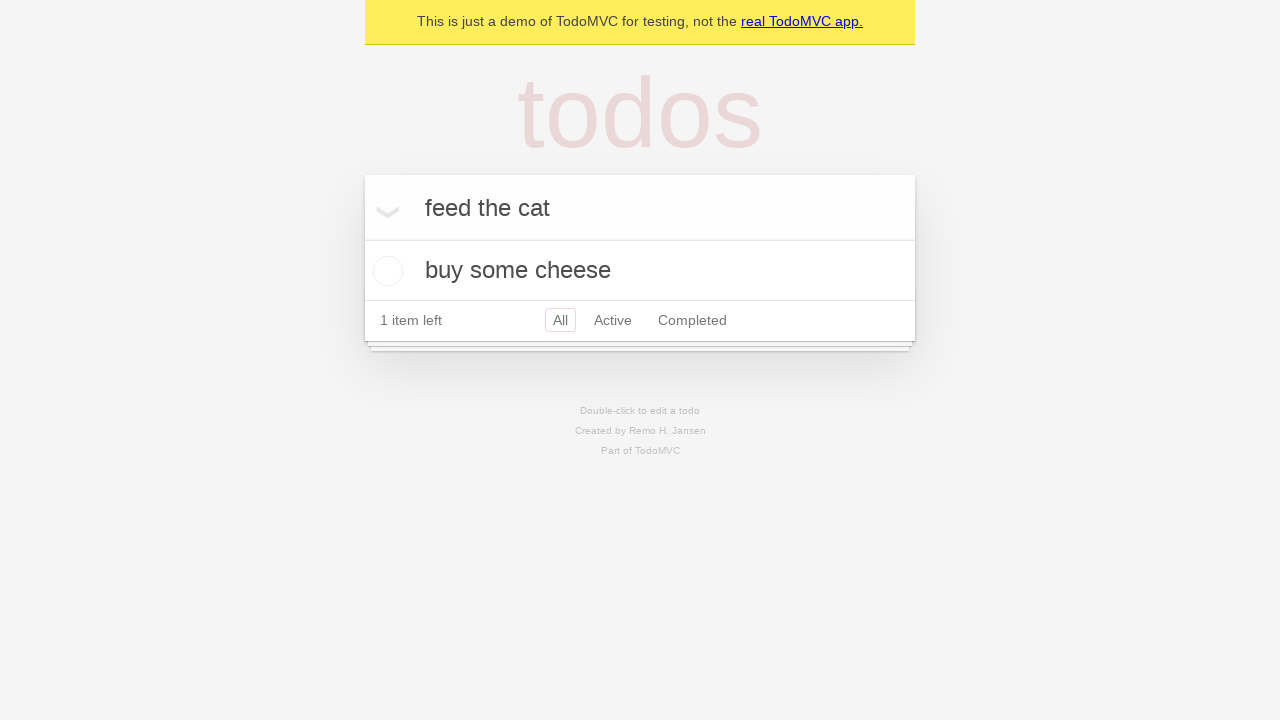

Pressed Enter to create second todo item on .new-todo
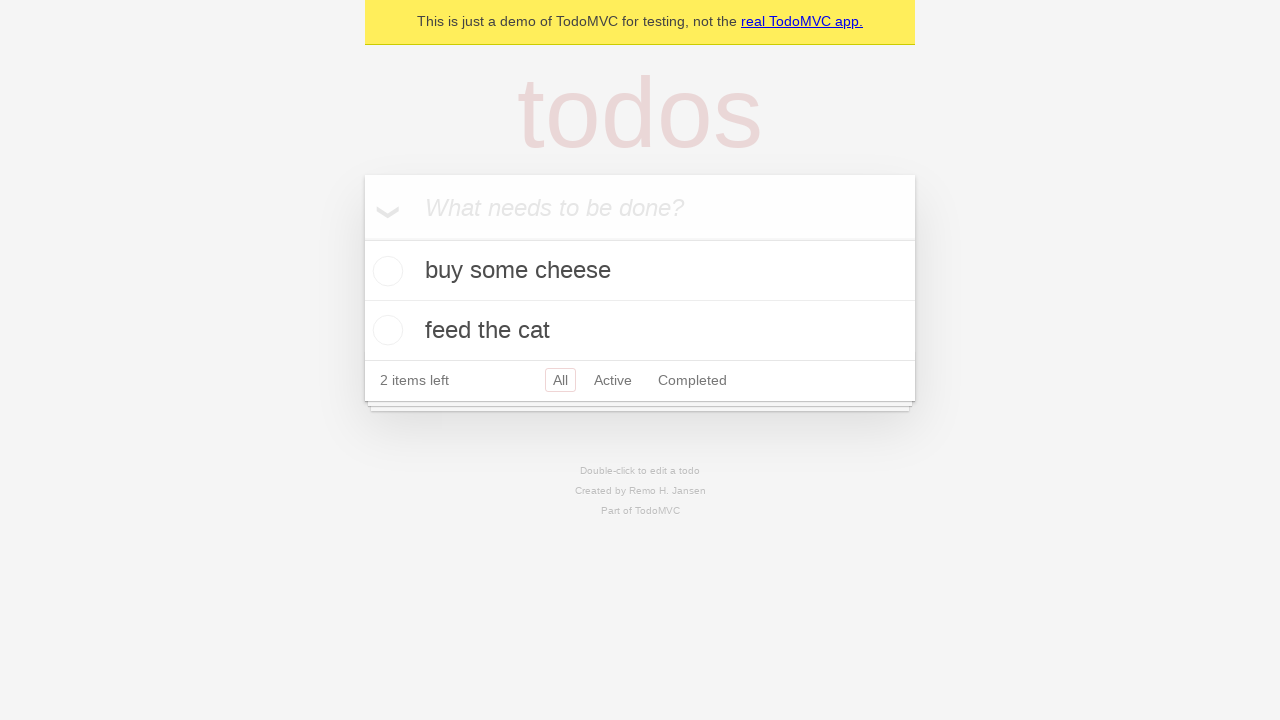

Filled new-todo input with 'book a doctors appointment' on .new-todo
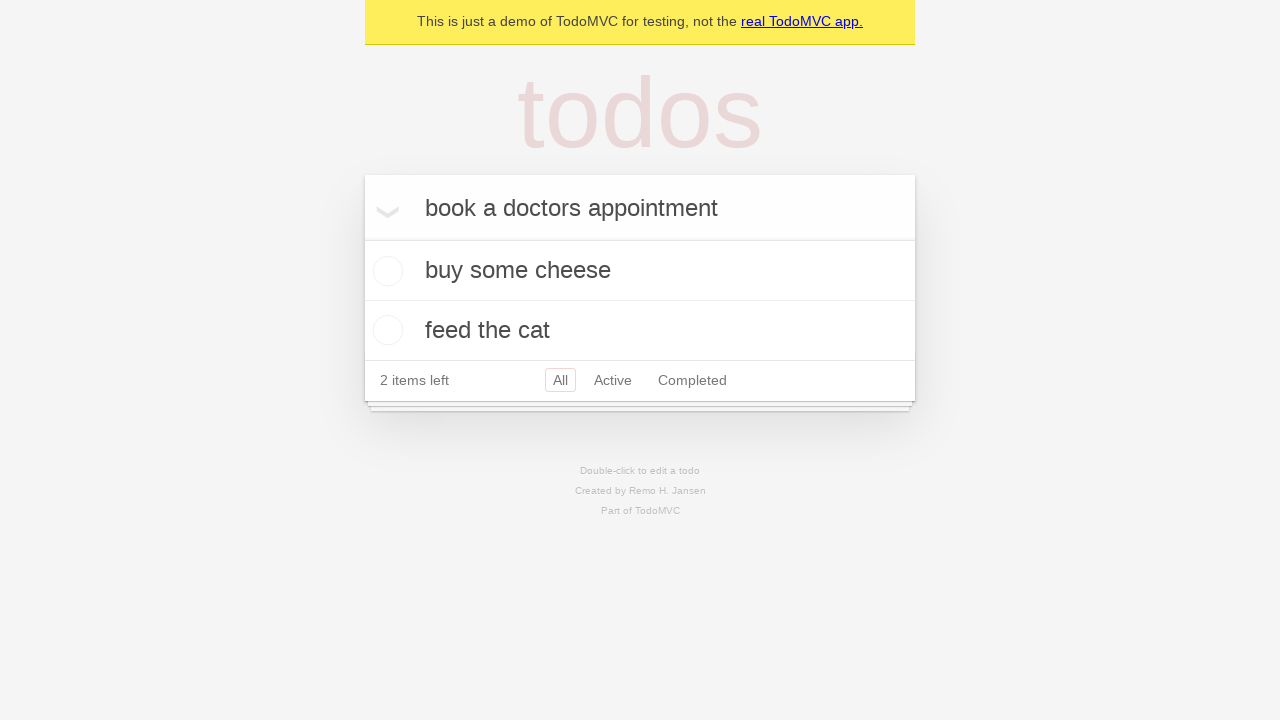

Pressed Enter to create third todo item on .new-todo
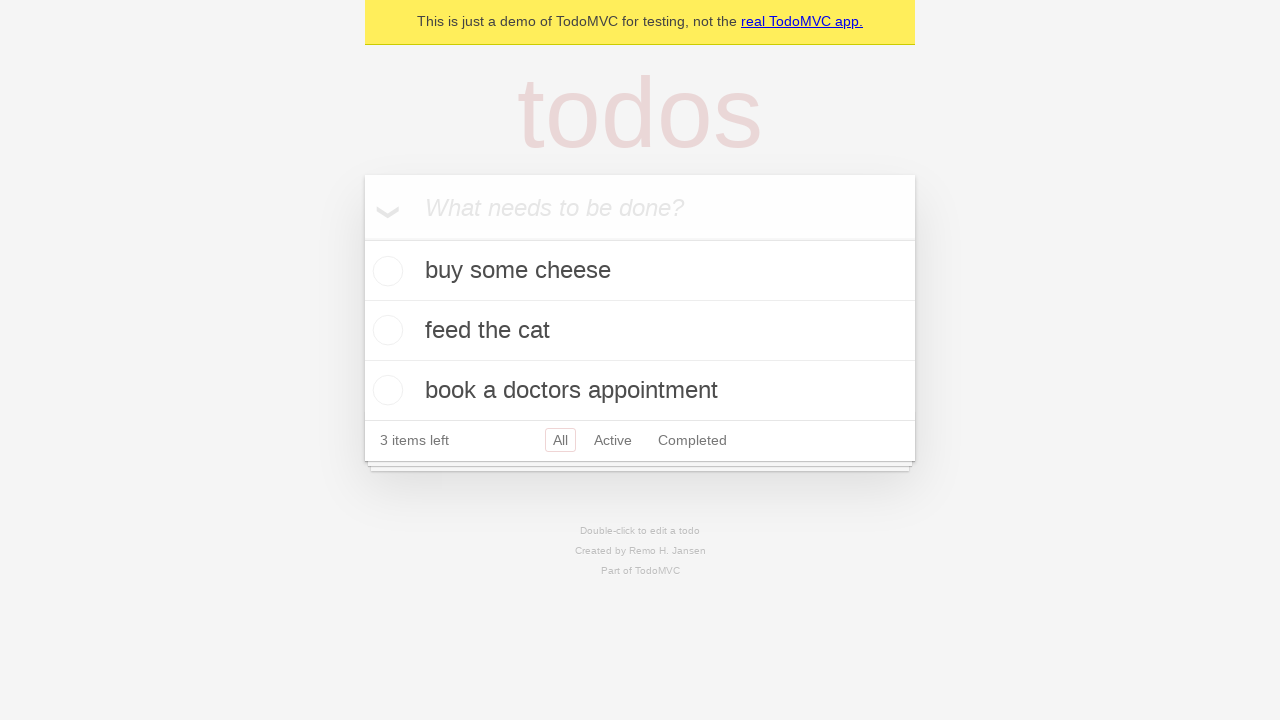

Waited for all 3 todo items to be created
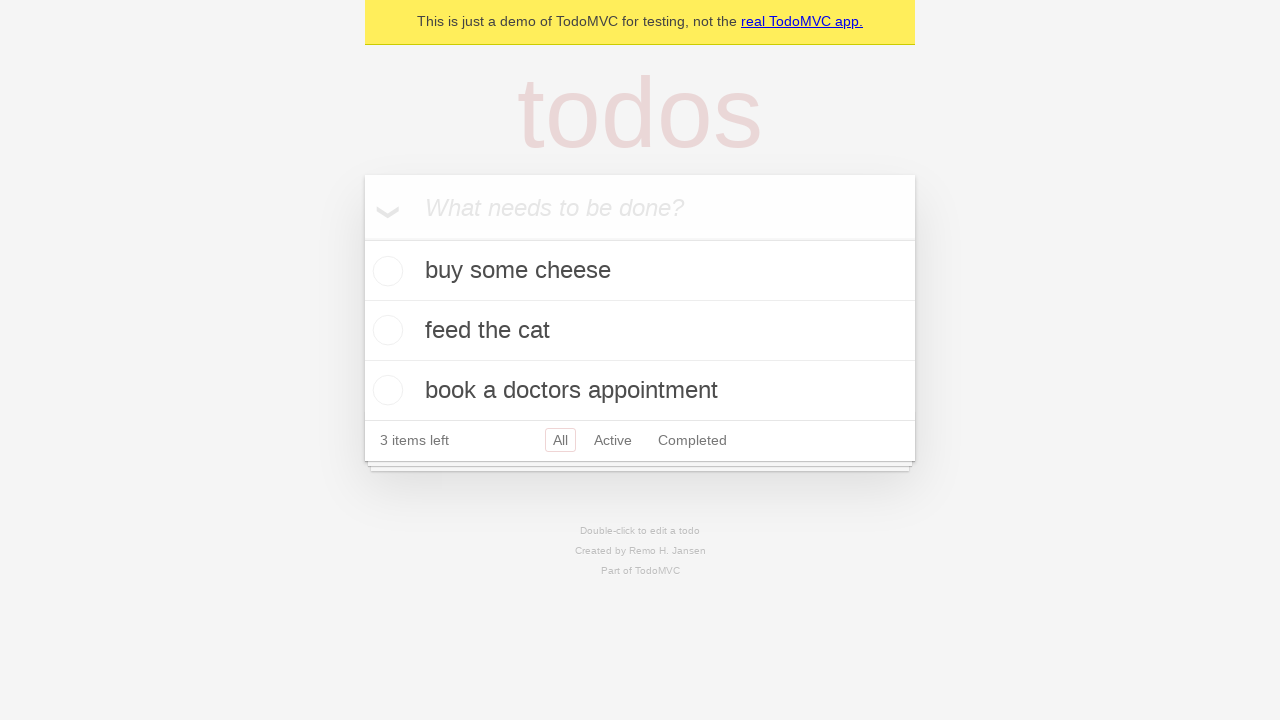

Clicked toggle-all checkbox to mark all items as completed at (362, 238) on .toggle-all
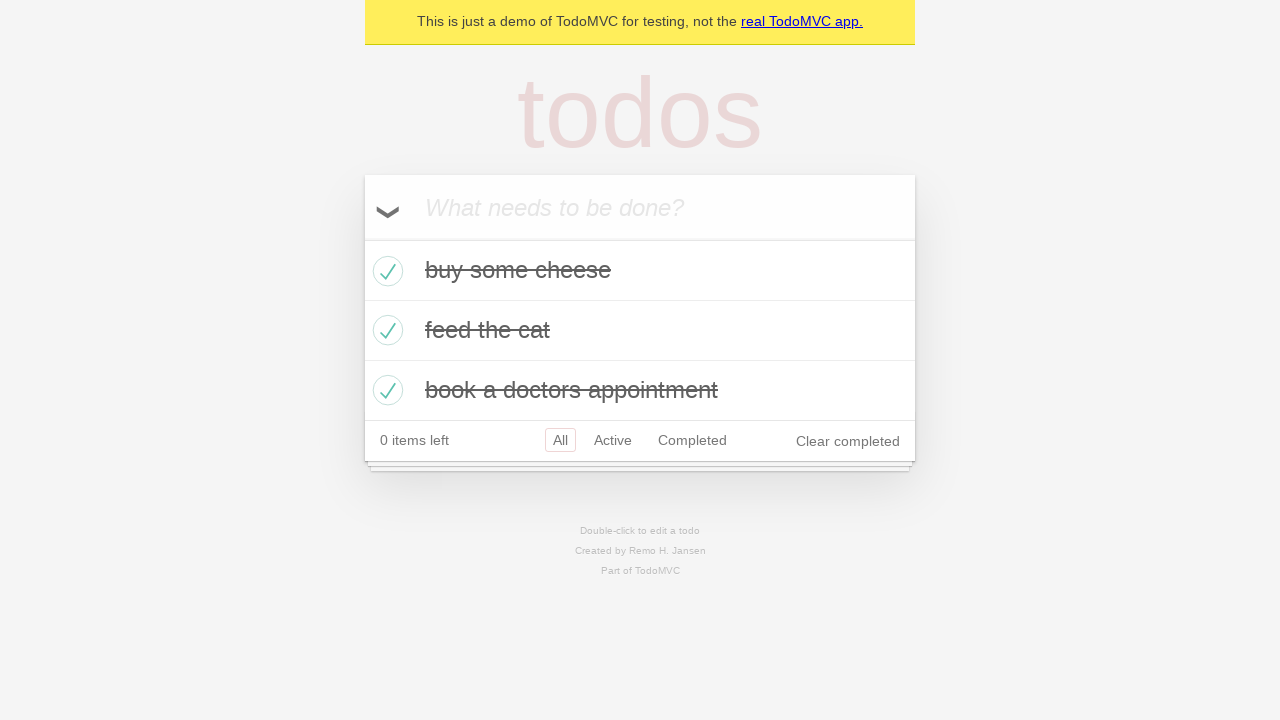

Waited for all 3 todo items to be marked as completed
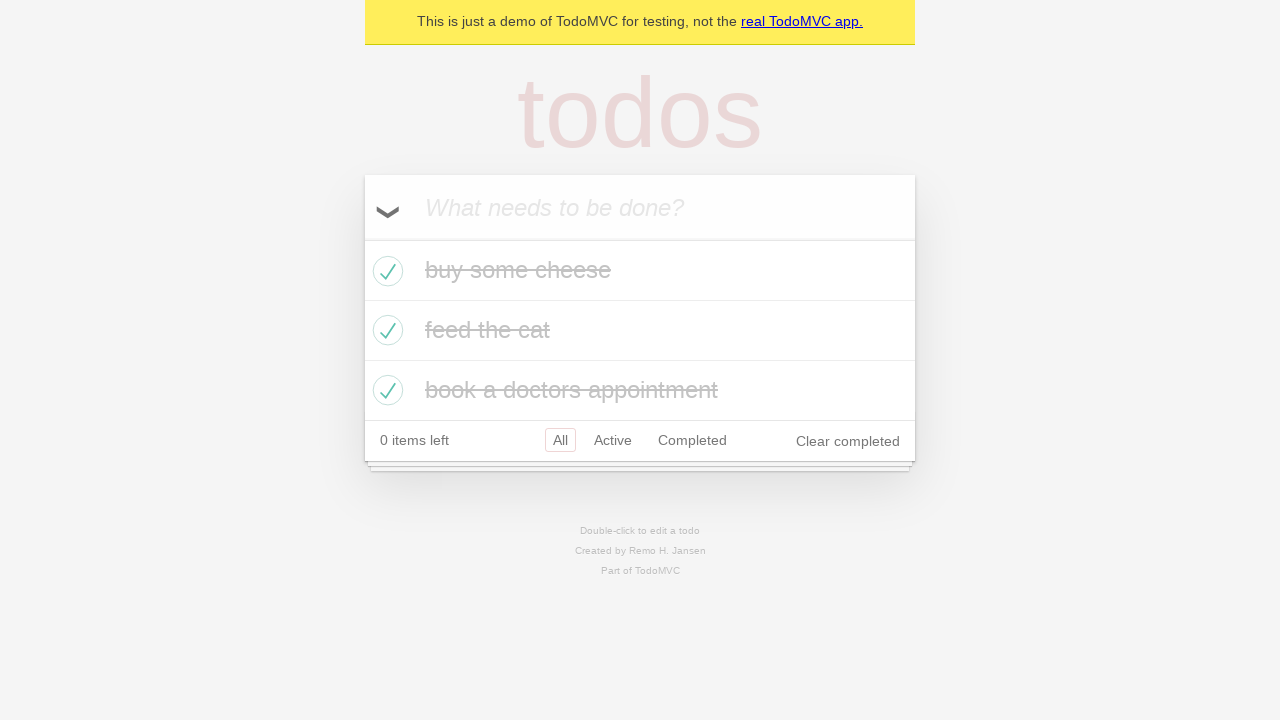

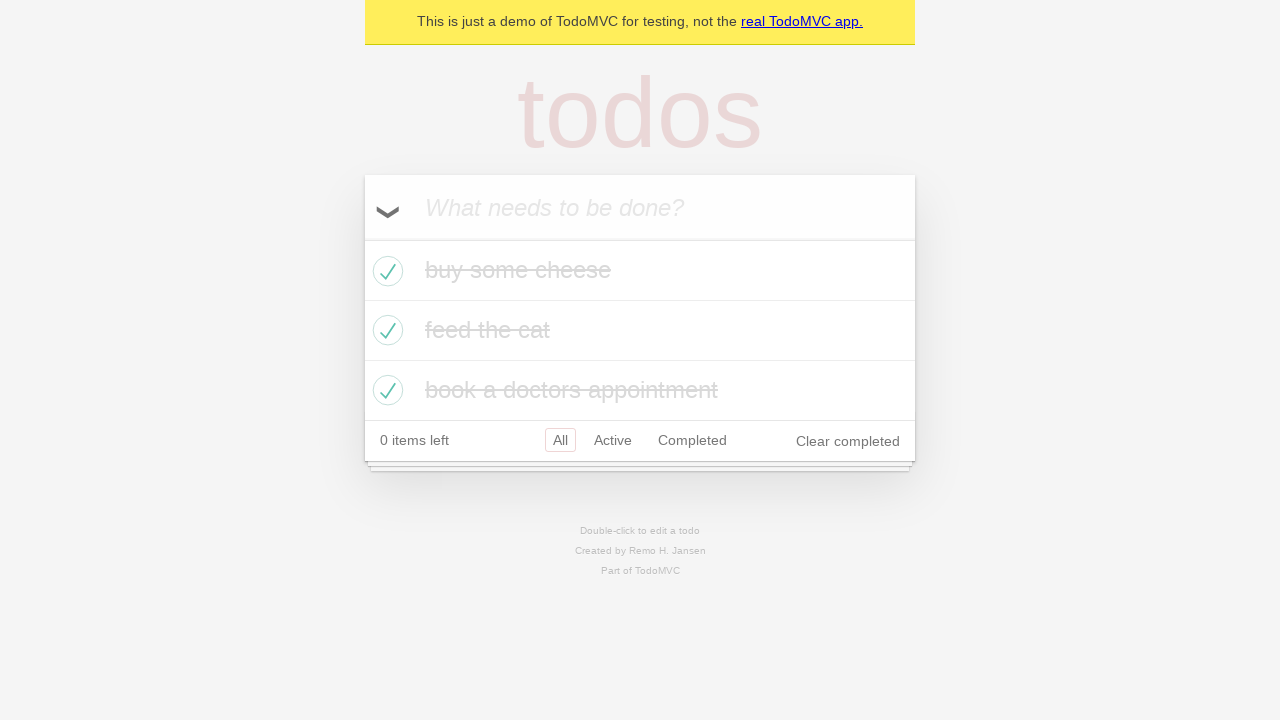